Checks radio buttons and verifies their selection states

Starting URL: http://www.eviltester.com/selenium/basic_html_form.html

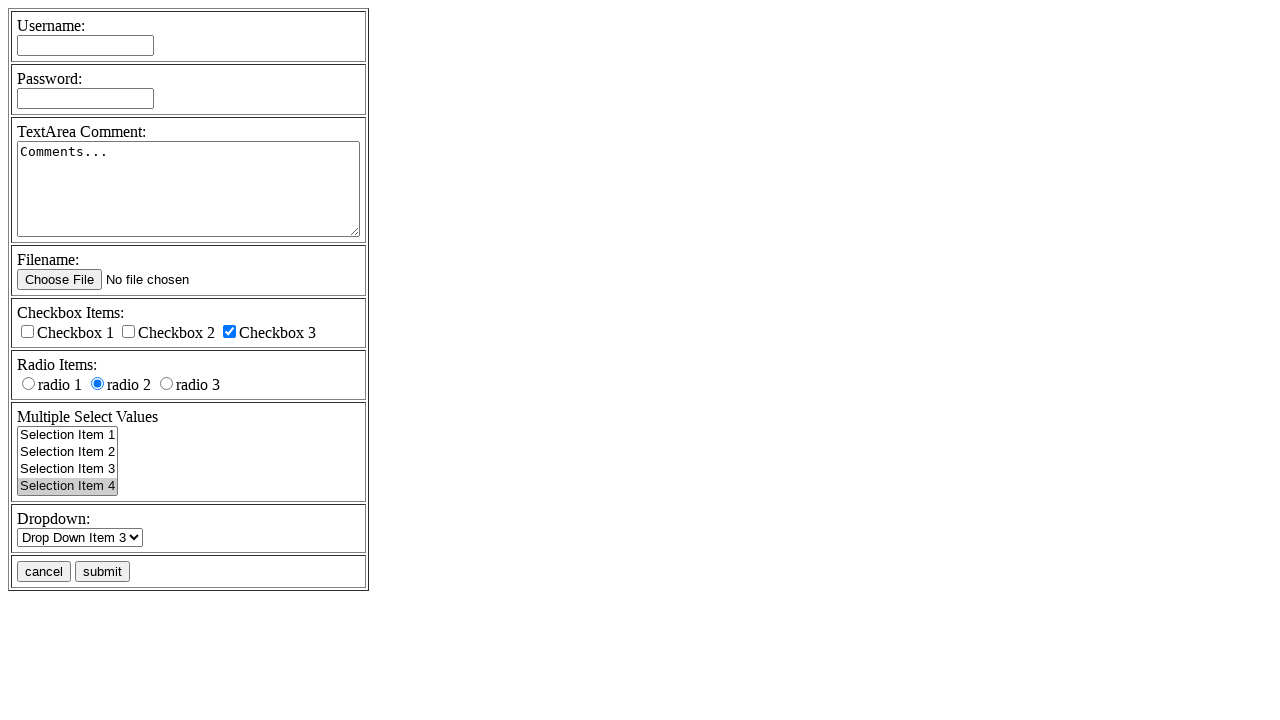

Checked radio button with value 'rd1' at (28, 384) on input[name='radioval'][value='rd1']
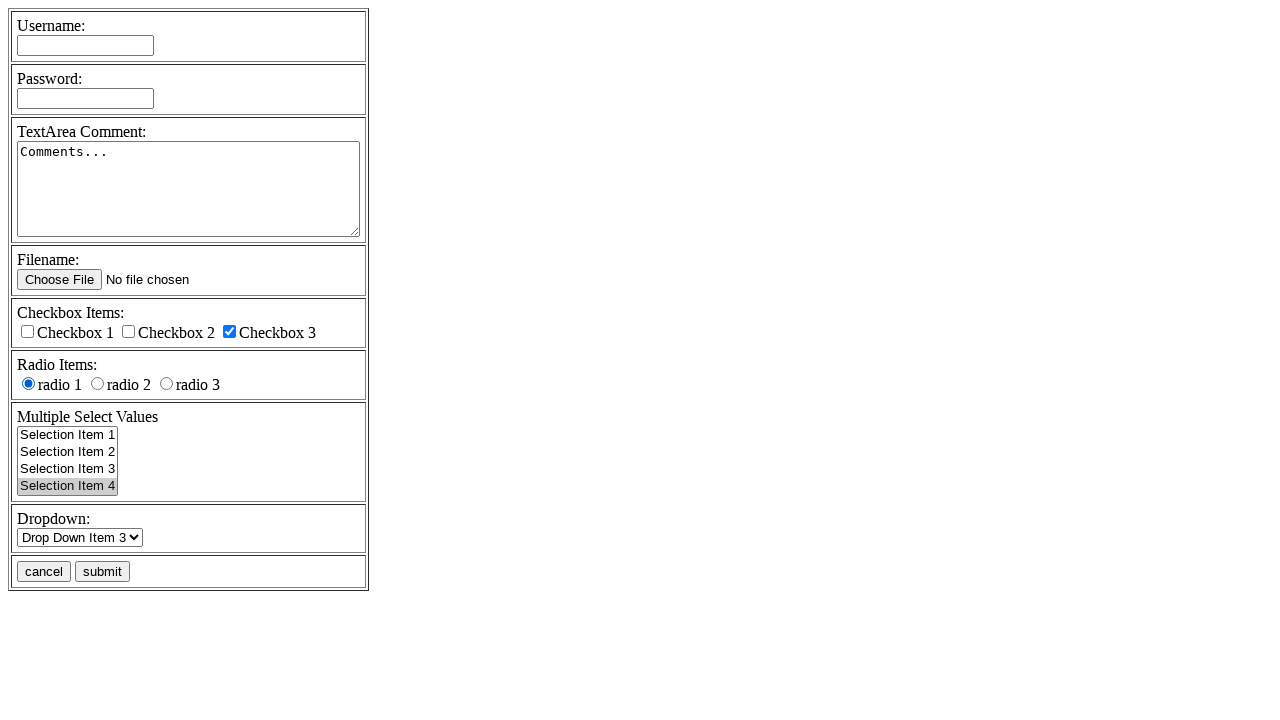

Verified that radio button 'rd1' is checked
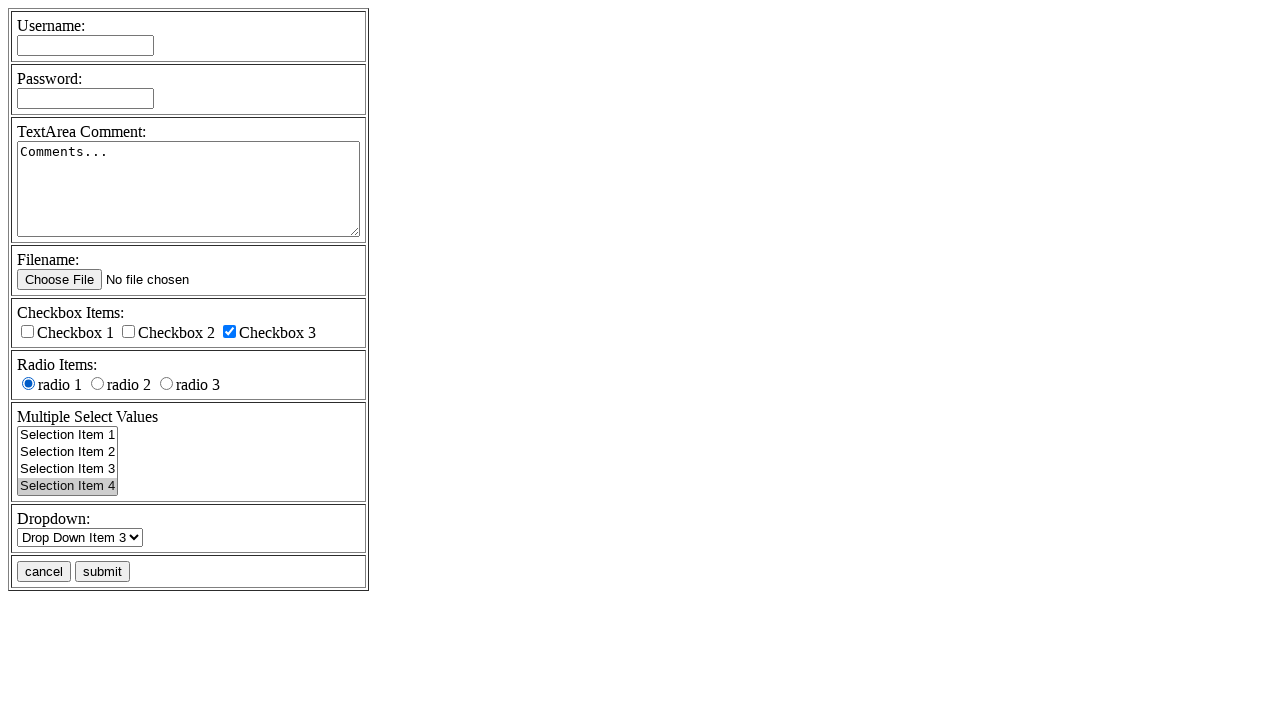

Verified that radio button 'rd2' is not checked
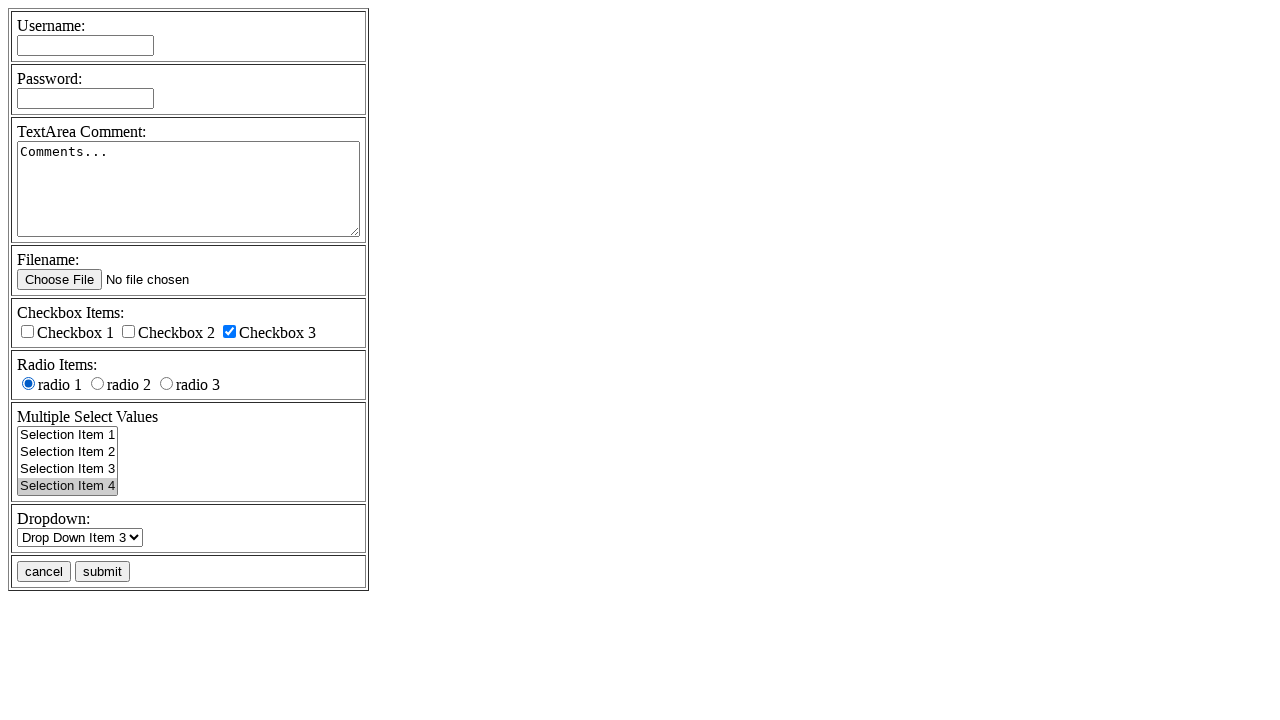

Verified that radio button 'rd3' is not checked
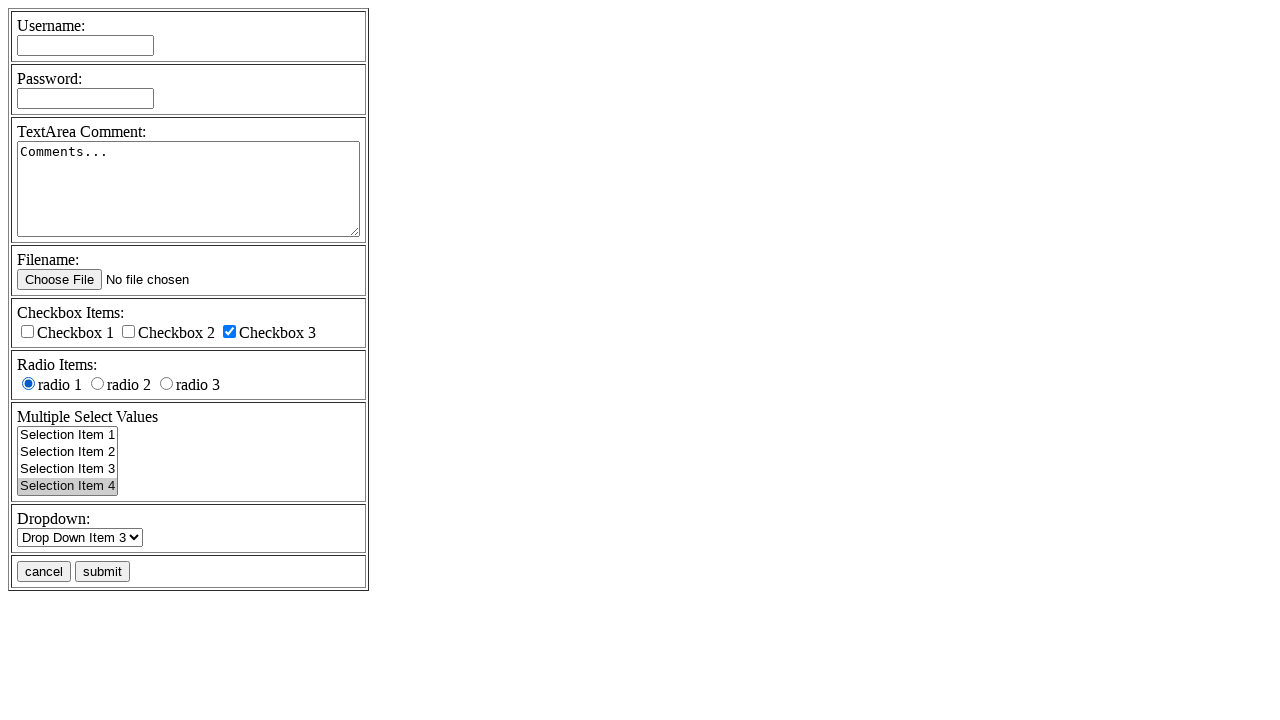

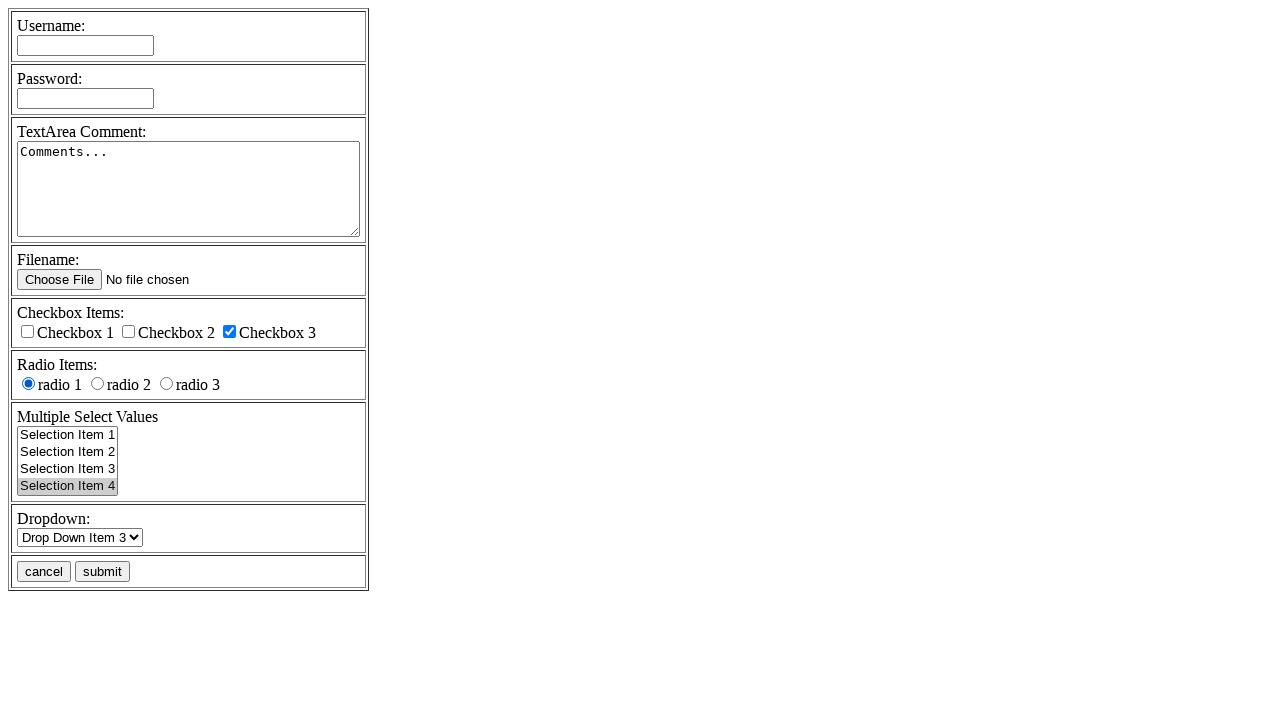